Tests drag and drop functionality on jQuery UI demo page by dragging an element by offset and then dragging it to a target element

Starting URL: http://jqueryui.com/droppable

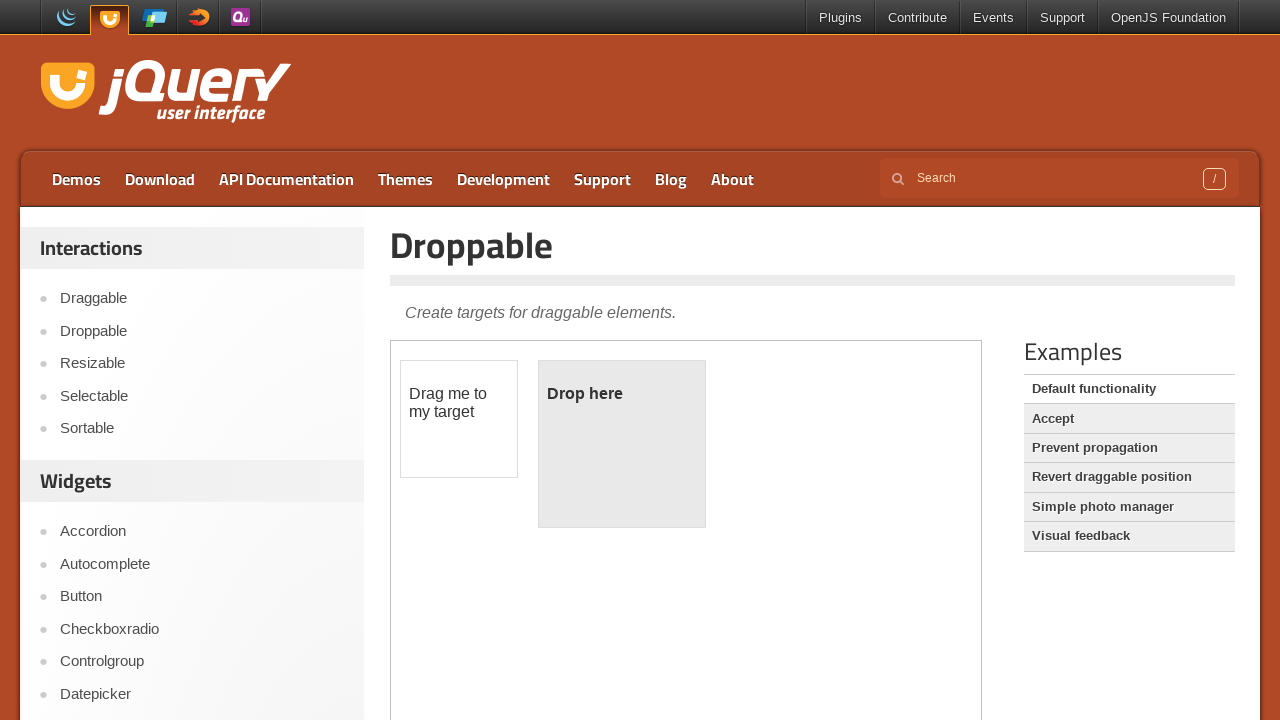

Located the iframe containing the drag and drop demo
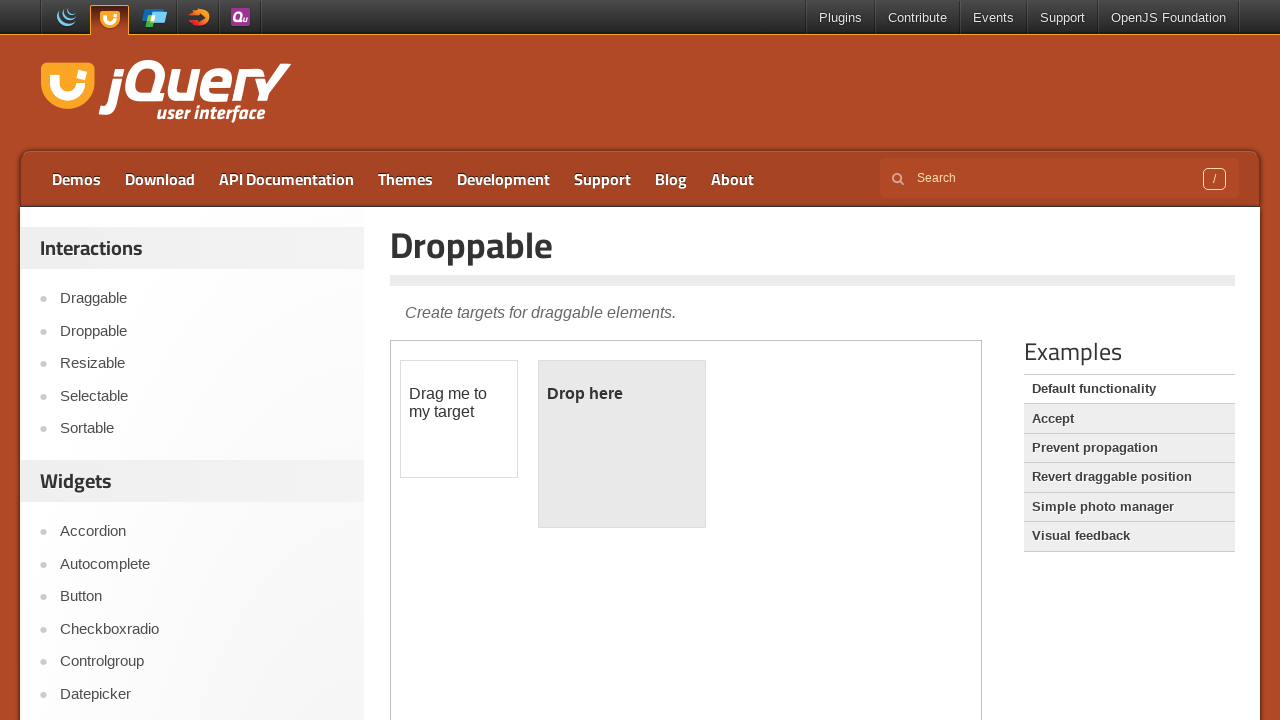

Waited 500ms for demo to load
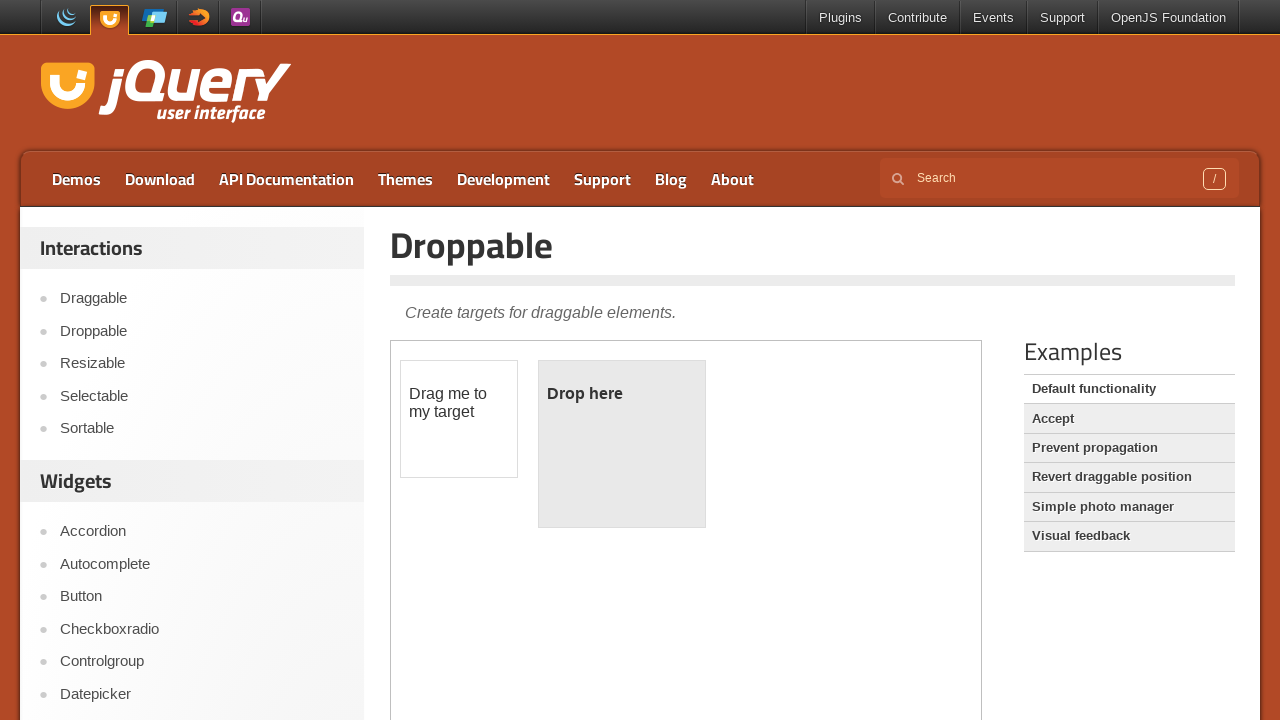

Located the draggable source element
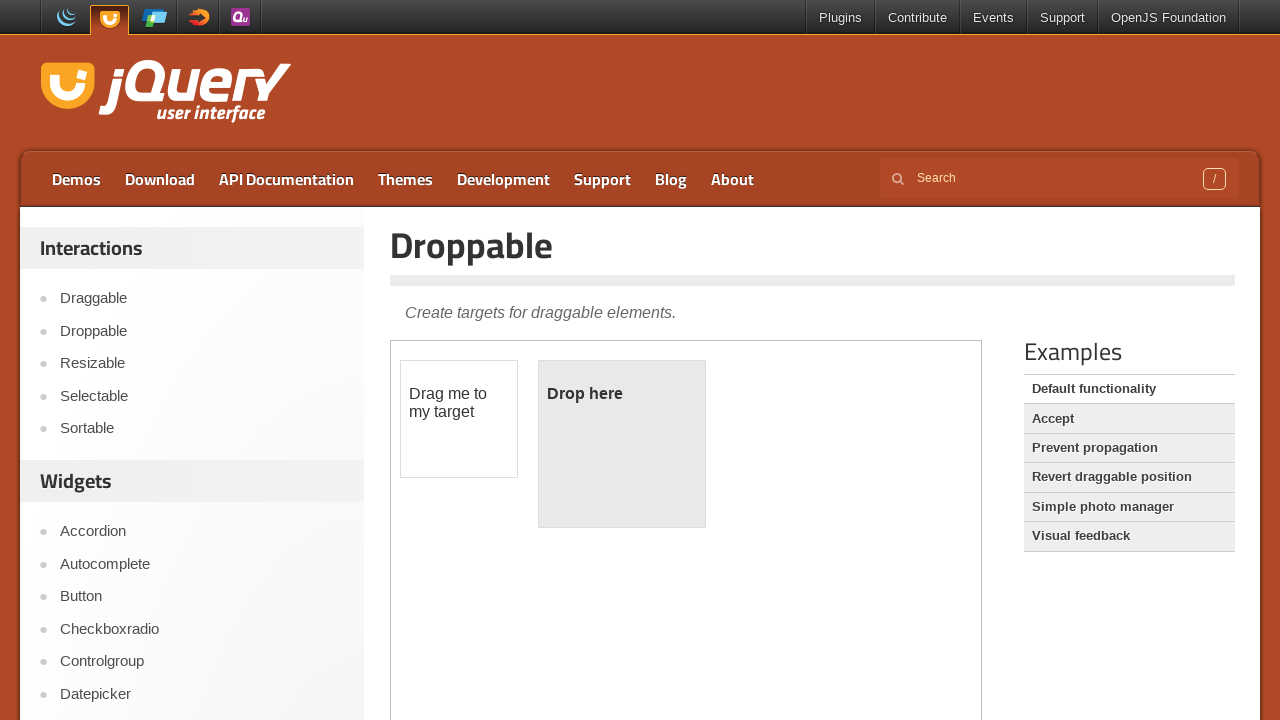

Located the droppable target element
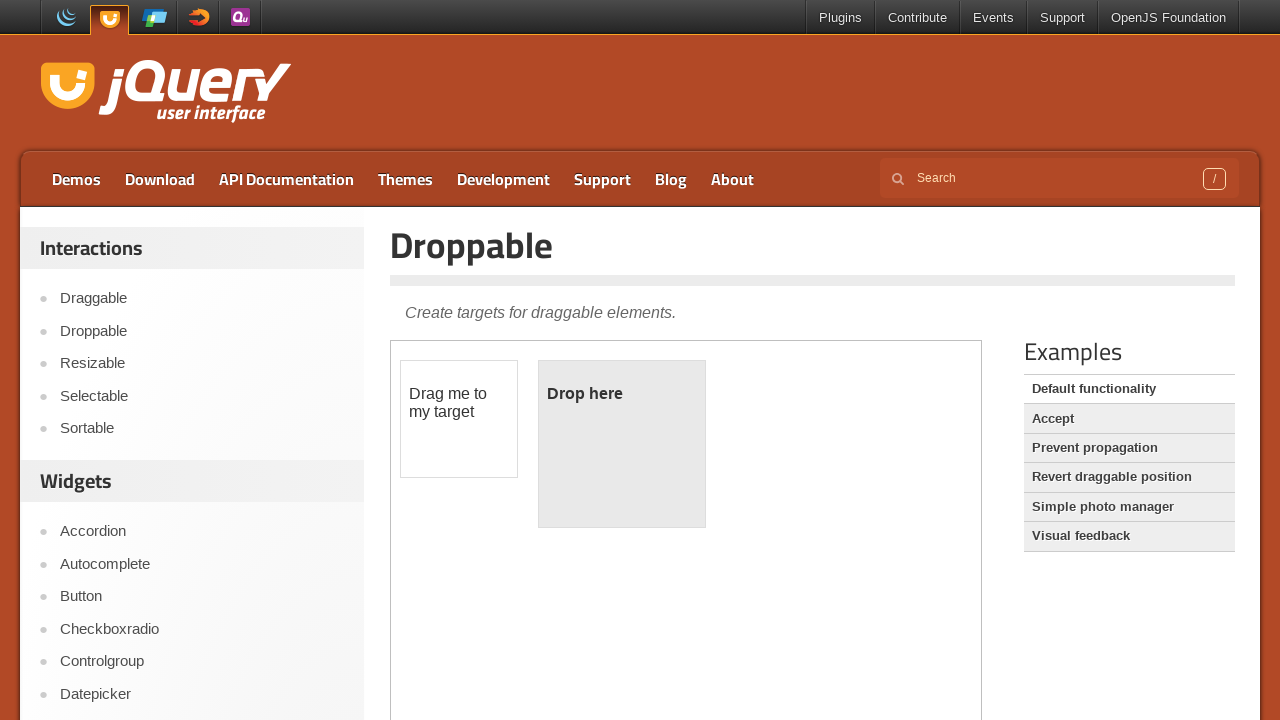

Dragged source element by offset (100, 100) at (501, 461)
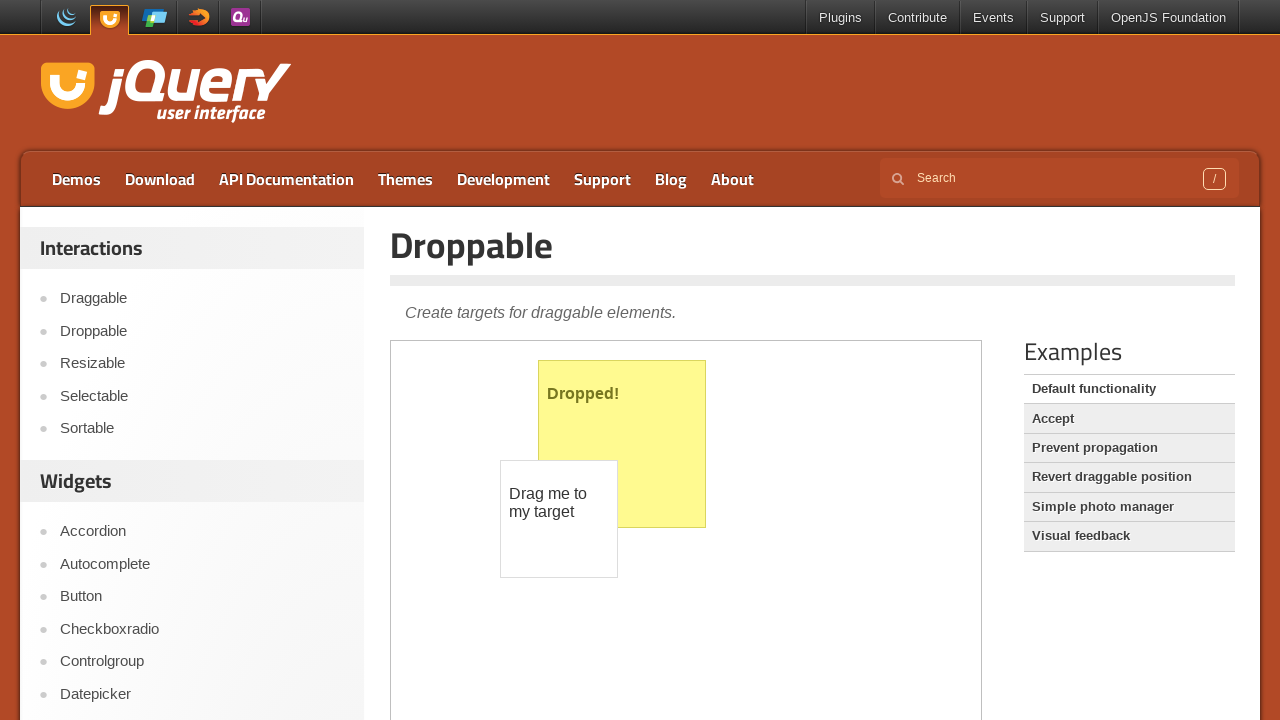

Waited 3000ms after first drag operation
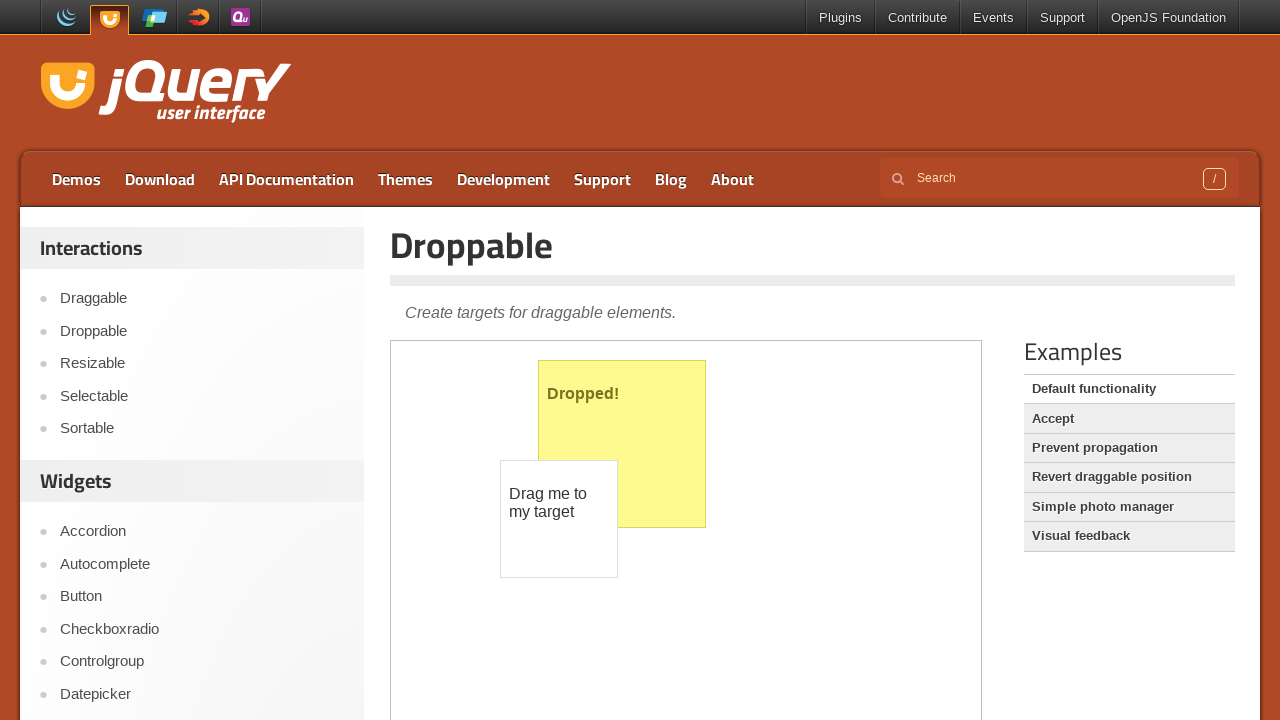

Dragged source element to target element at (622, 444)
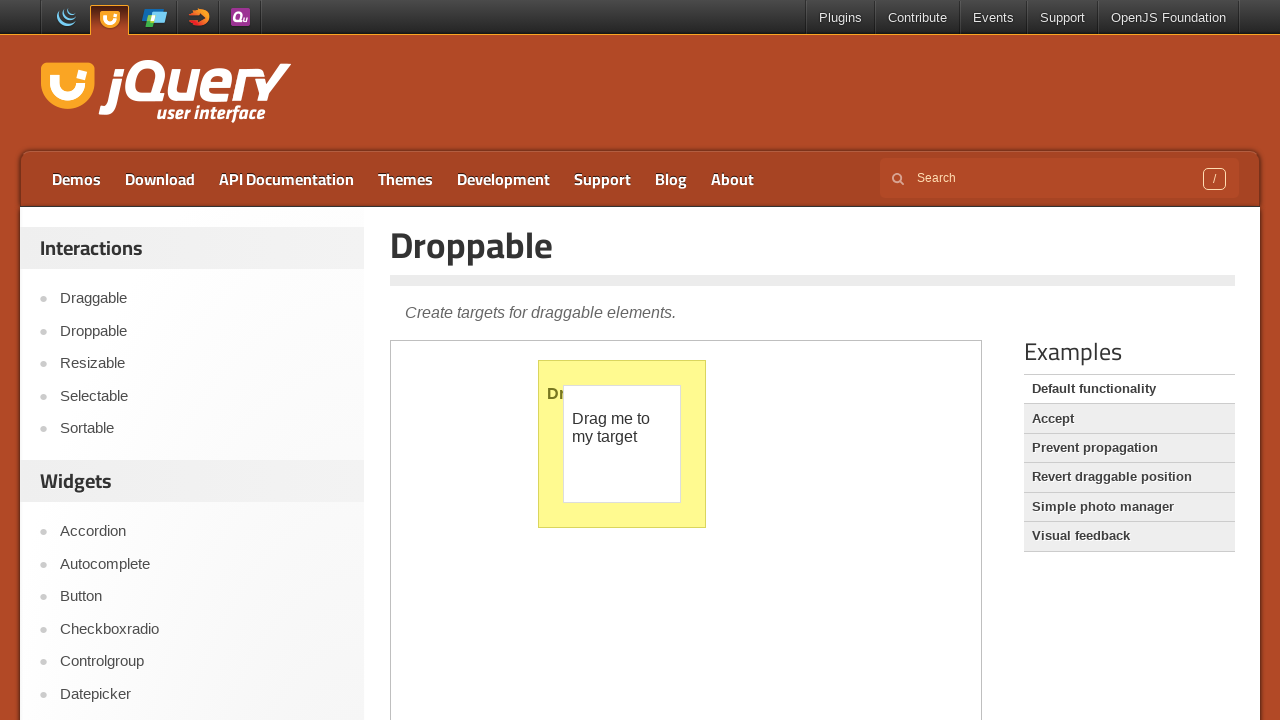

Waited 3000ms after dragging to target
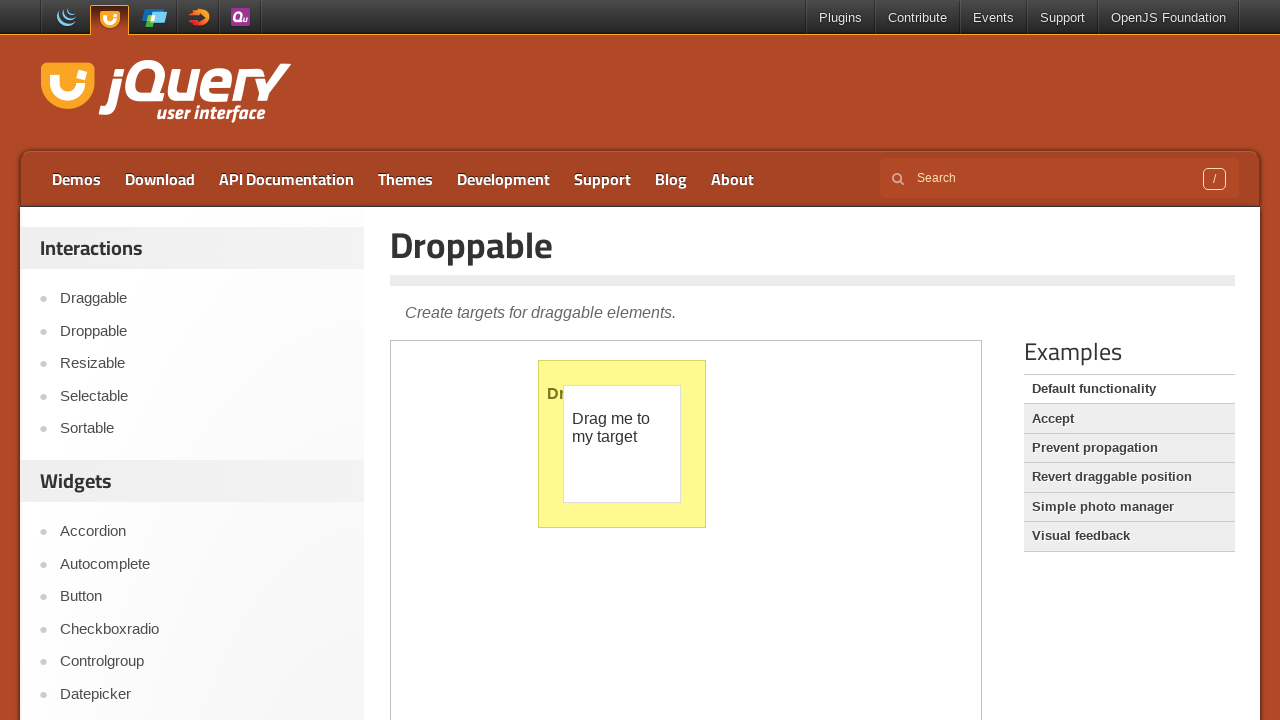

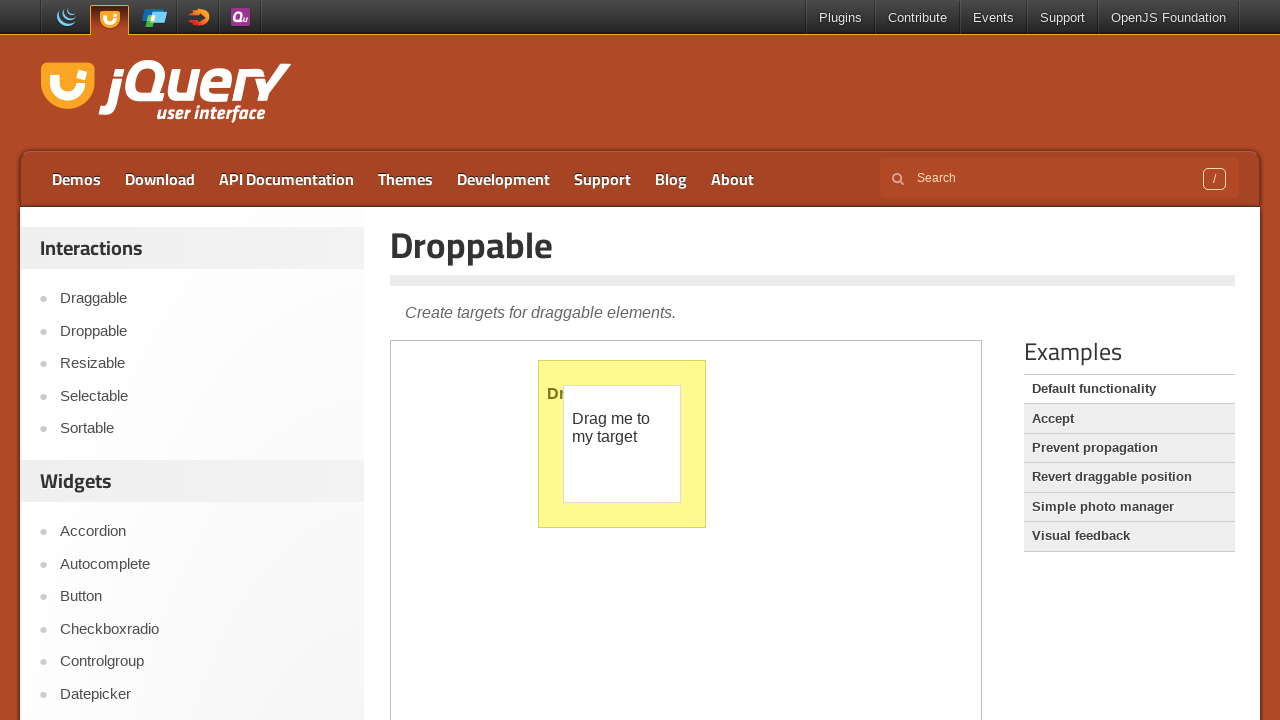